Tests calculator invalid input handling by entering an invalid string as the first number and verifying the error message

Starting URL: https://calculatorhtml-6te6.onrender.com/

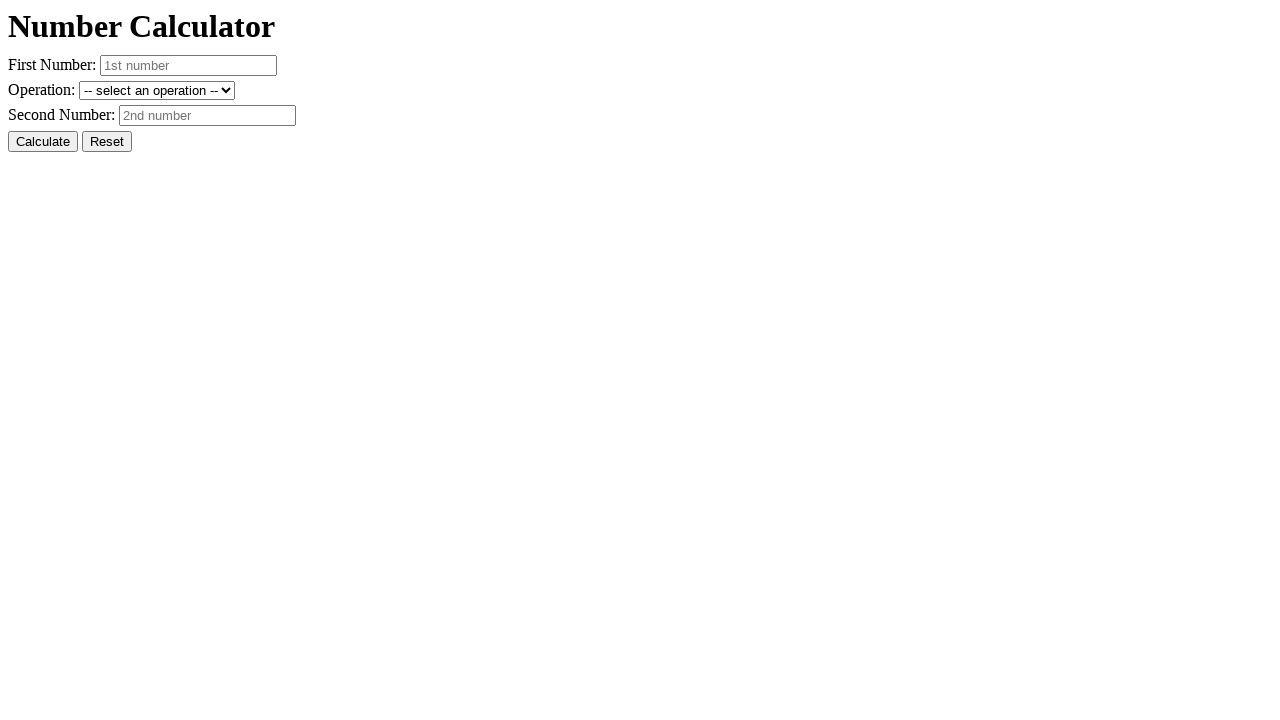

Clicked reset button to clear previous state at (107, 142) on #resetButton
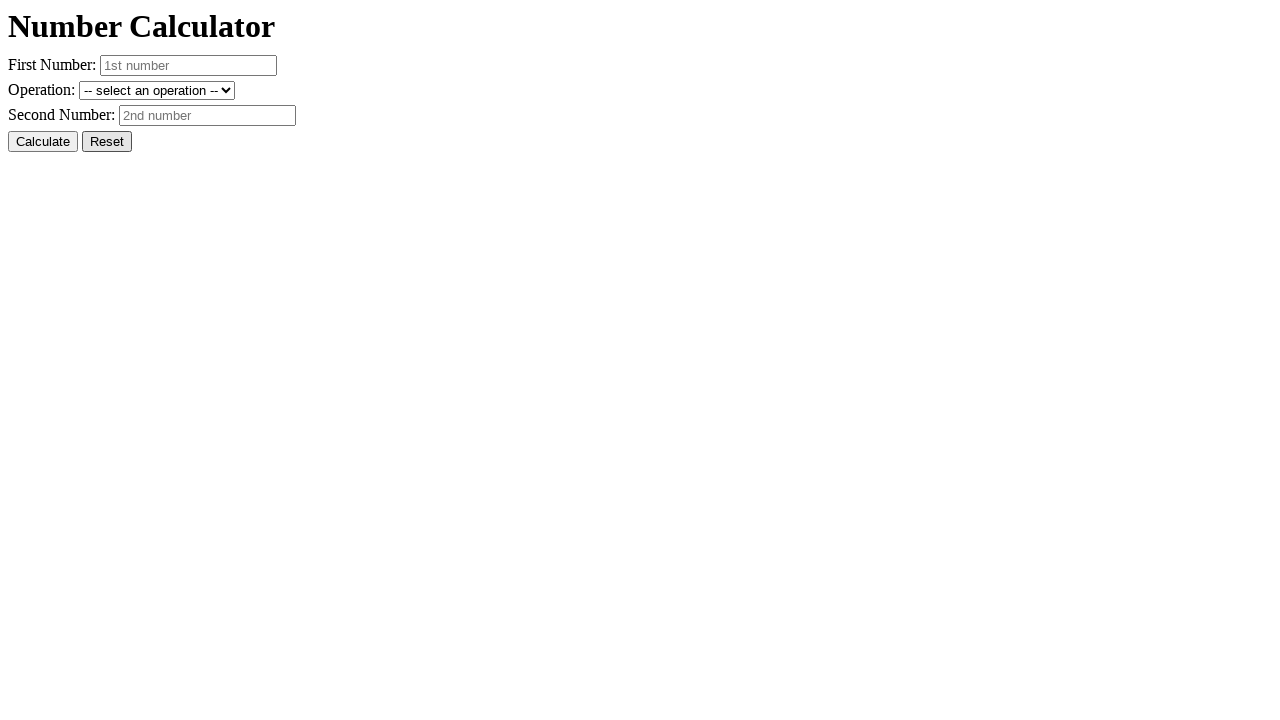

Entered 'invalid' as first number input on #number1
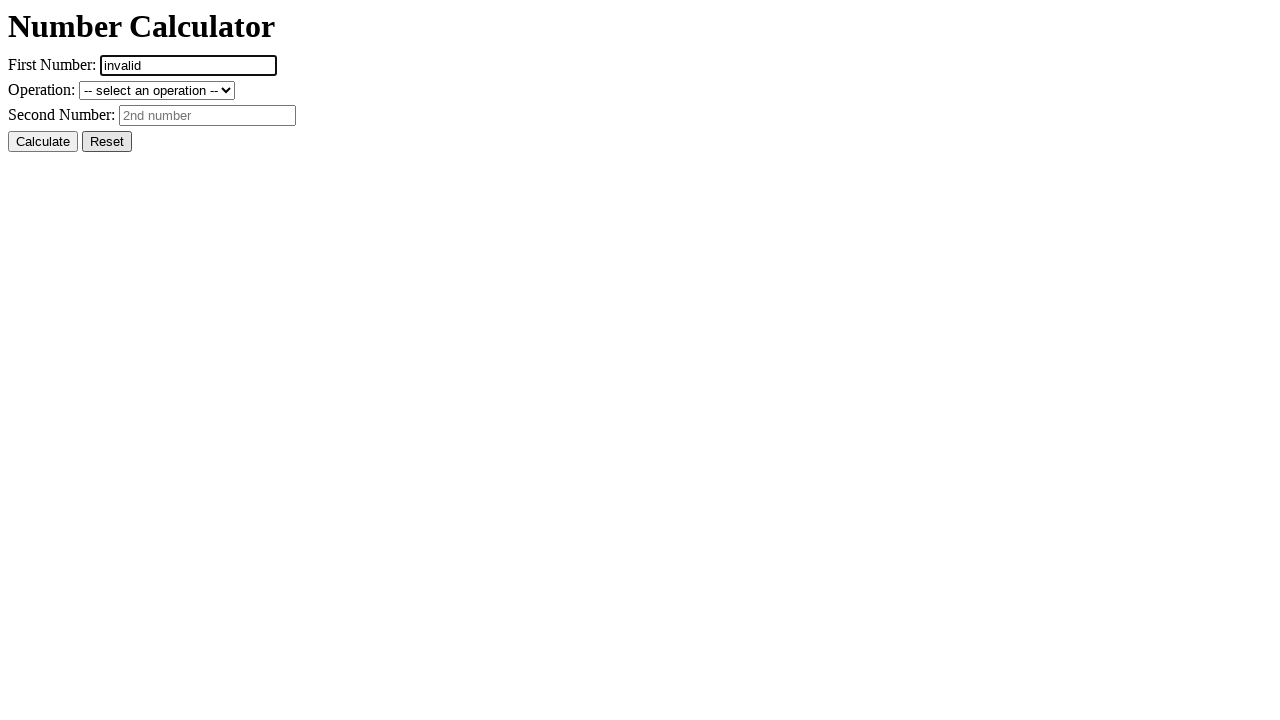

Entered '10' as second number input on #number2
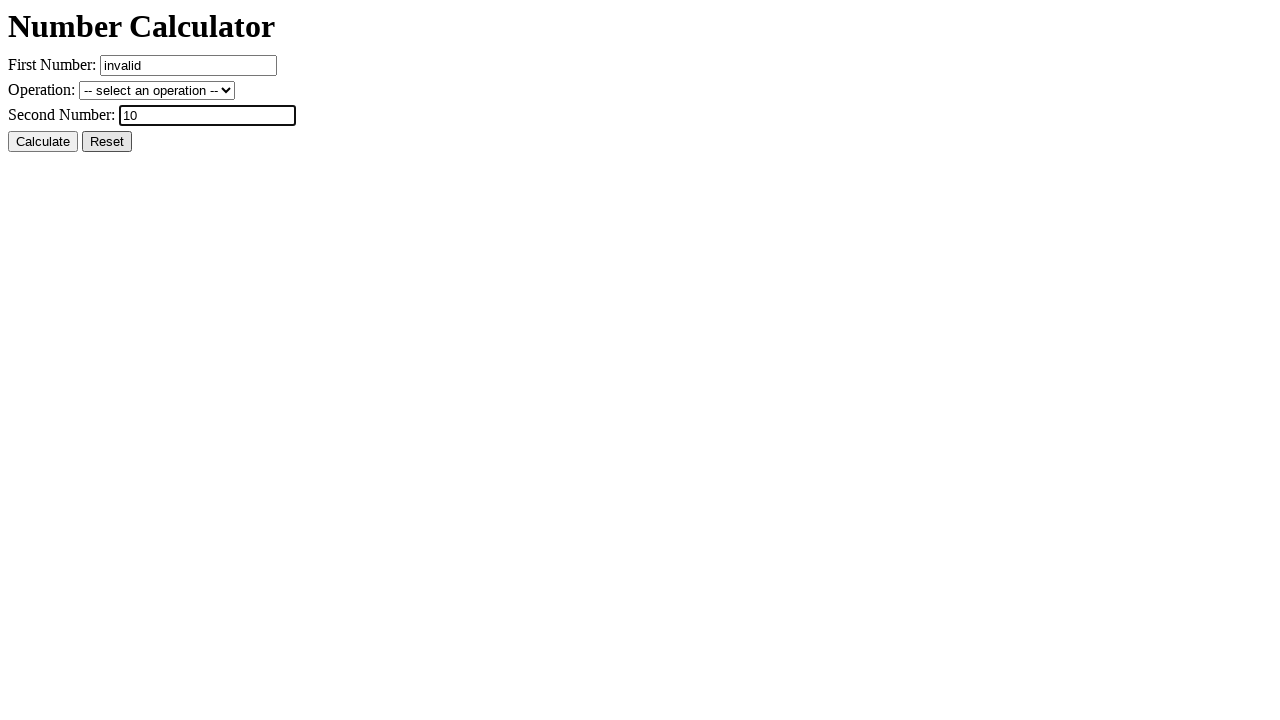

Selected addition operation from dropdown on #operation
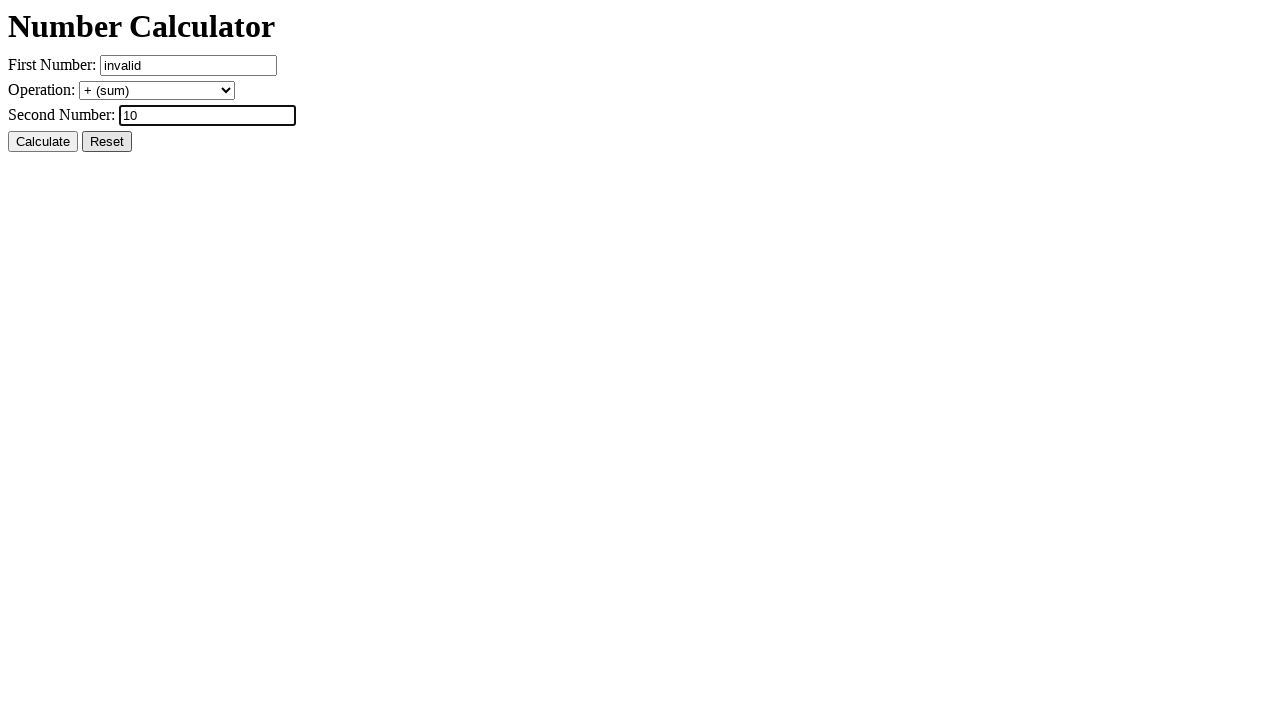

Clicked calculate button to attempt calculation with invalid input at (43, 142) on #calcButton
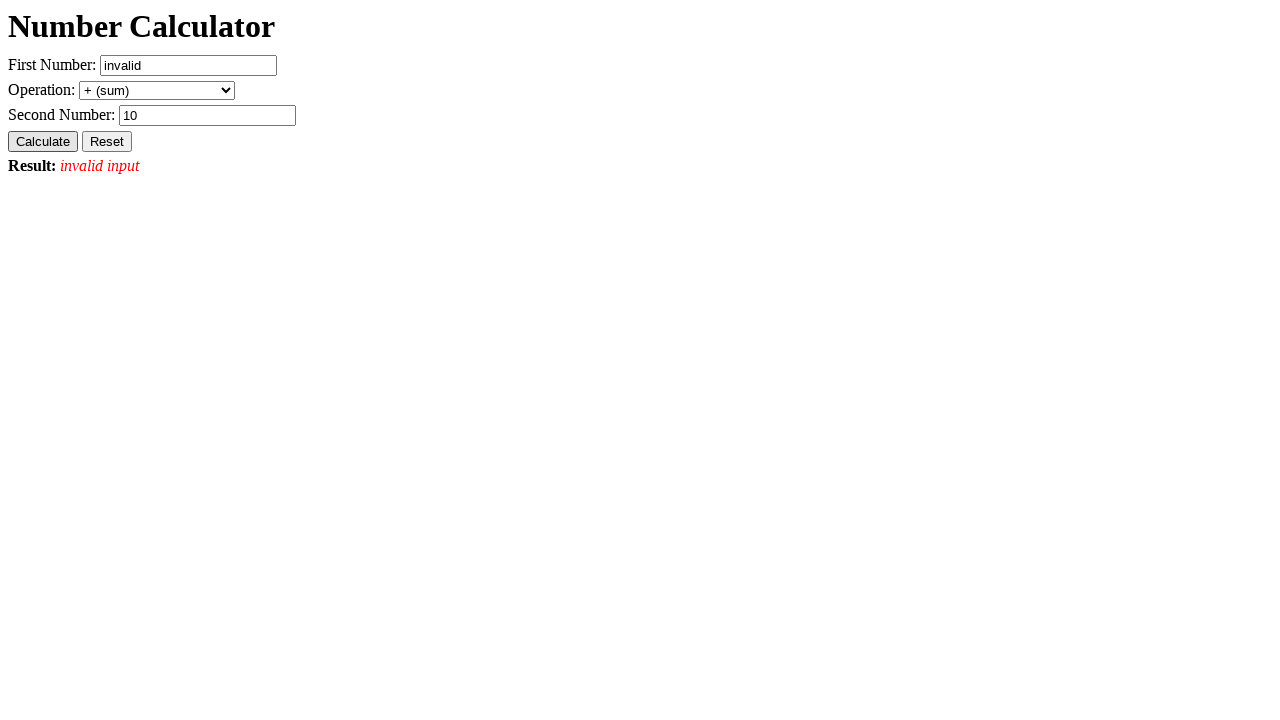

Result element loaded, confirming error message is displayed
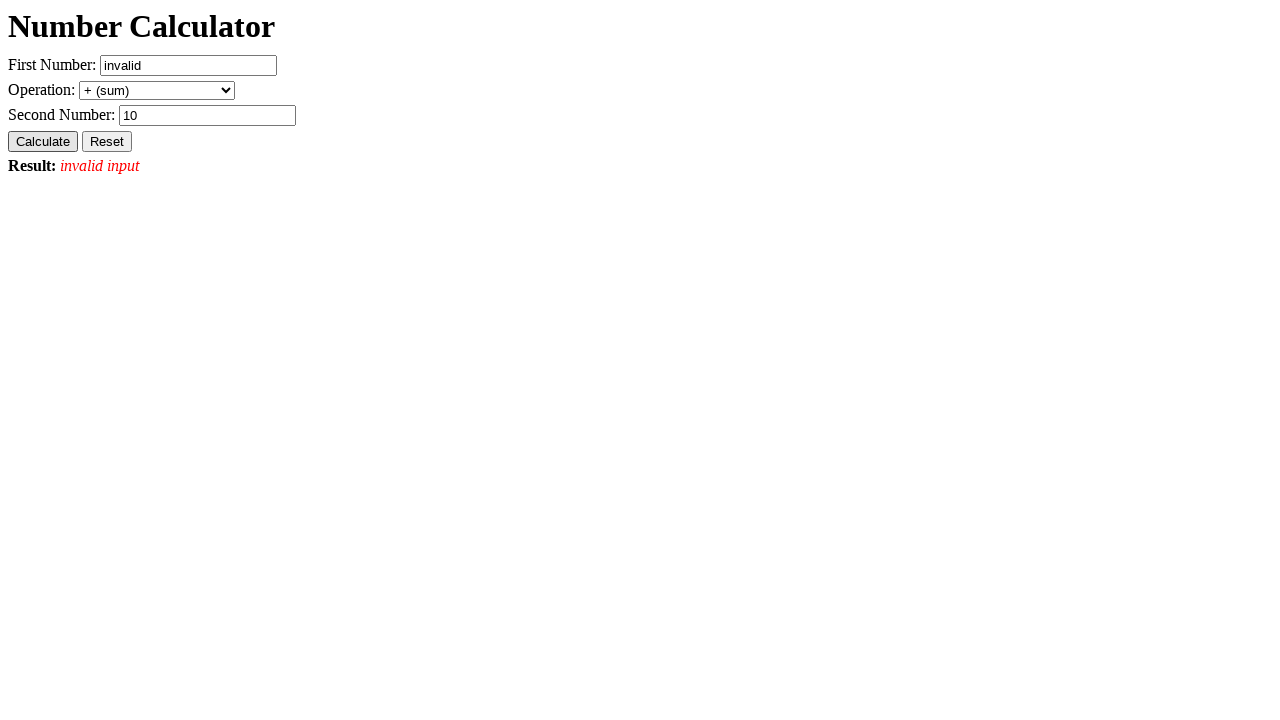

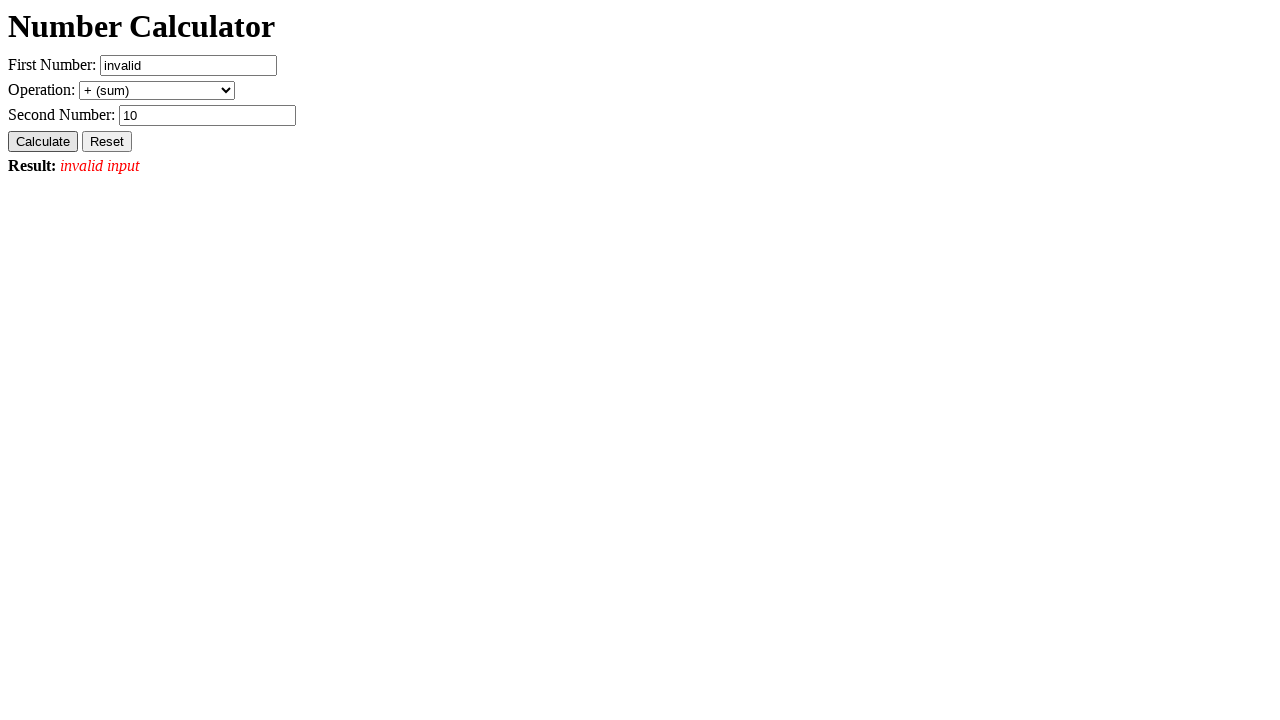